Tests the jQuery UI progress bar demo by clicking the download button and waiting for the progress bar to complete

Starting URL: https://jqueryui.com/resources/demos/progressbar/download.html

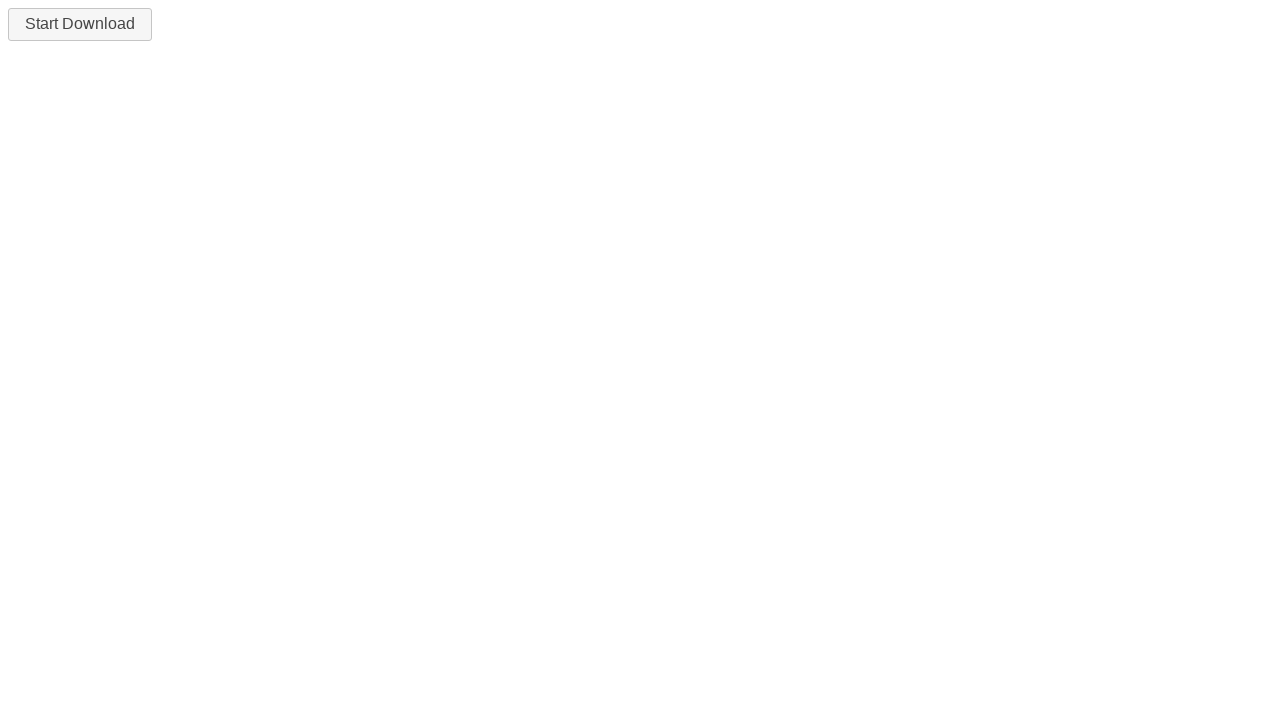

Clicked the download button to start the progress bar at (80, 24) on #downloadButton
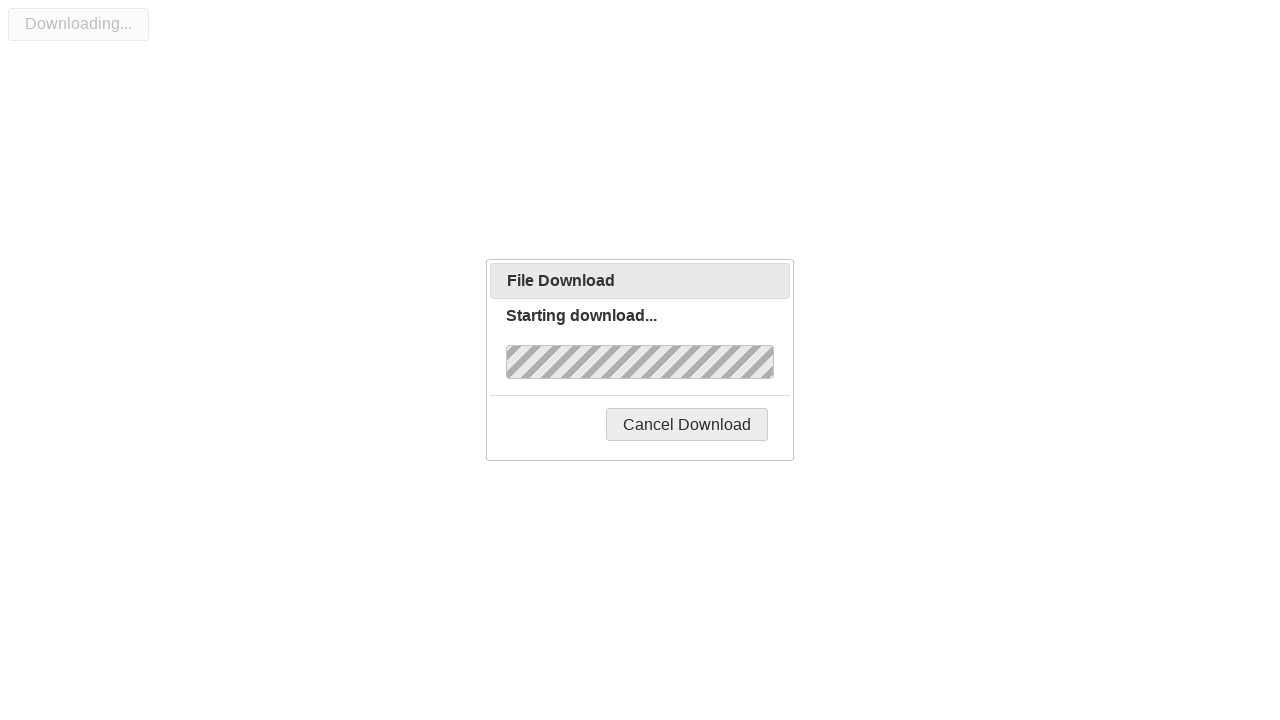

Progress bar completed and displayed 'Complete!' message
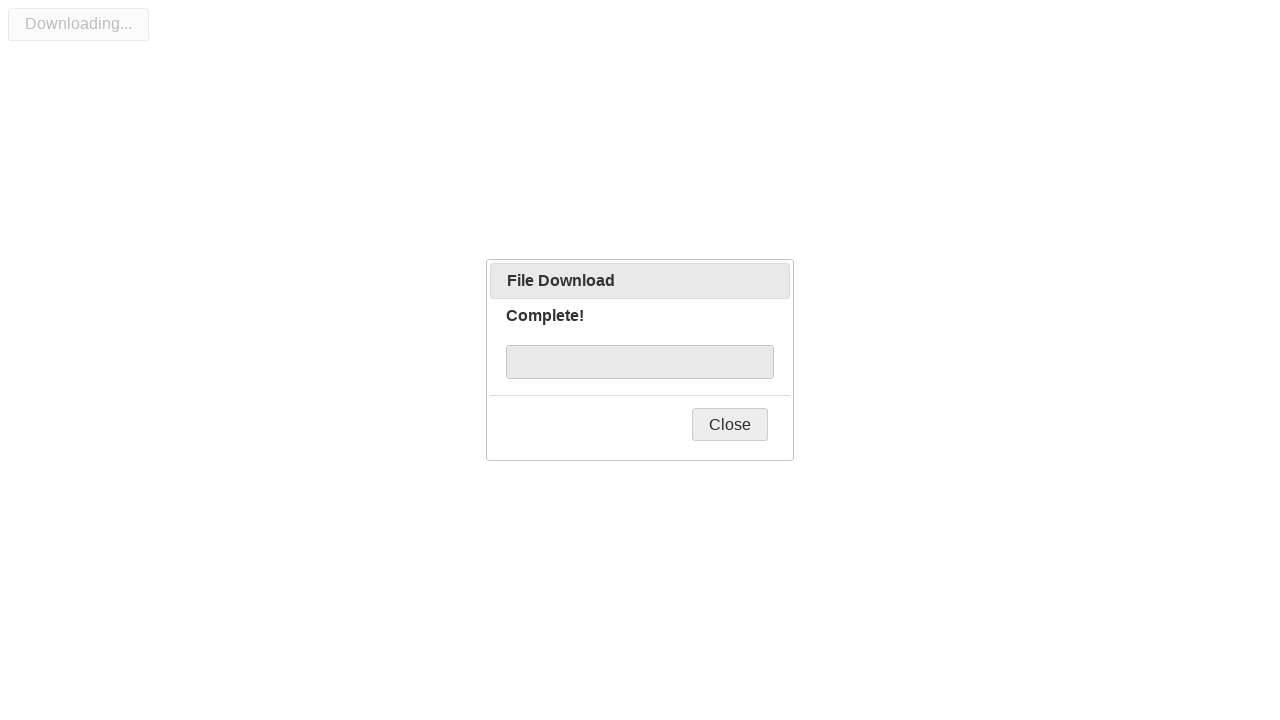

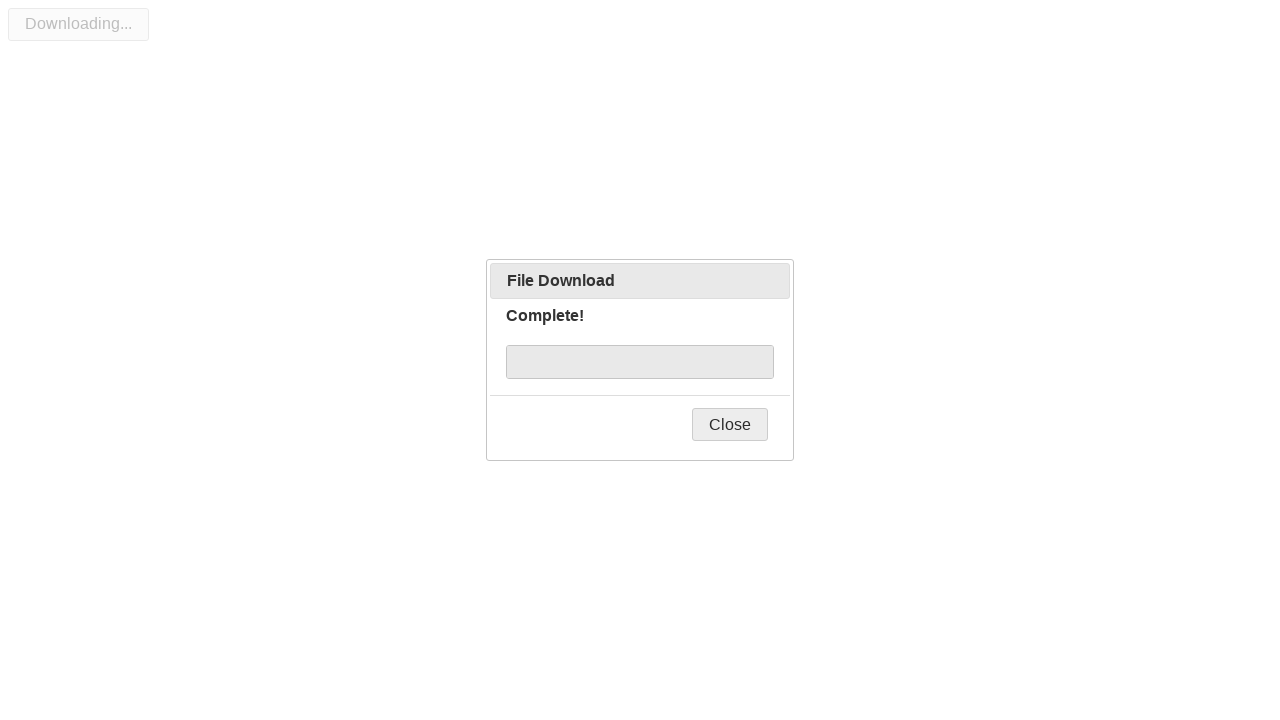